Tests checkbox functionality by finding all checkboxes on the page and clicking any that are not already selected to ensure all are checked.

Starting URL: https://the-internet.herokuapp.com/checkboxes

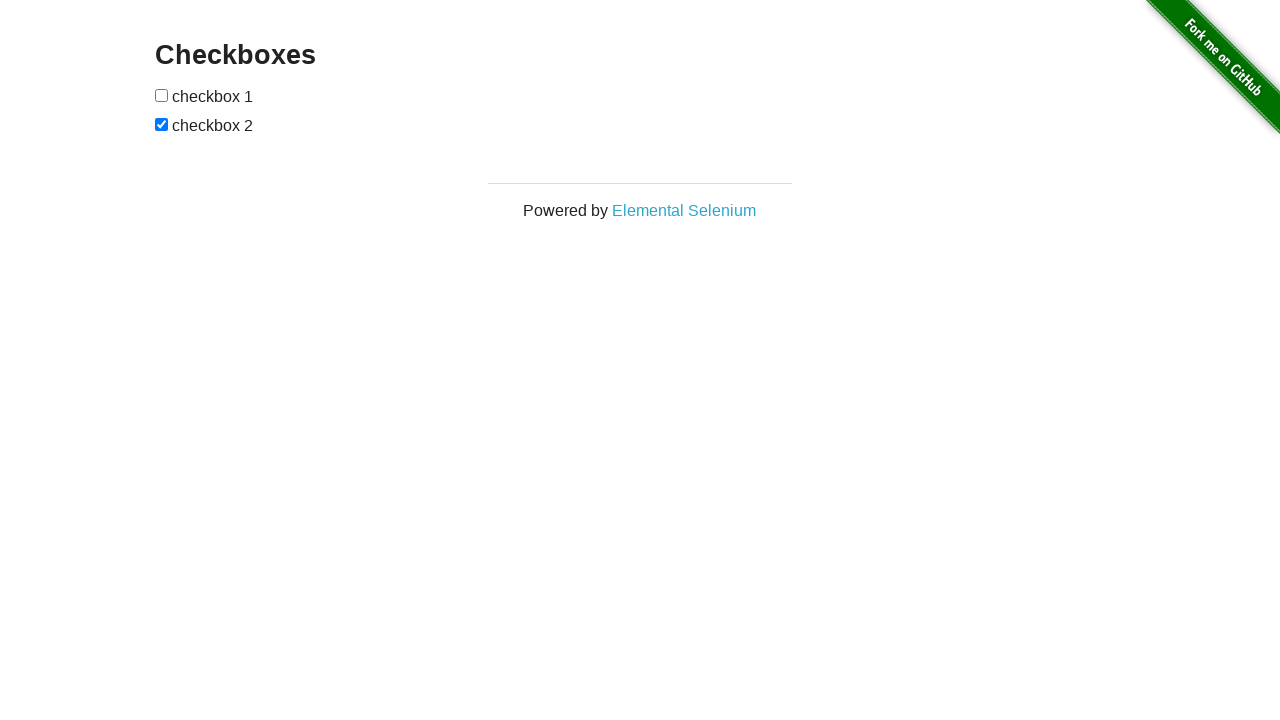

Located all checkboxes on the page
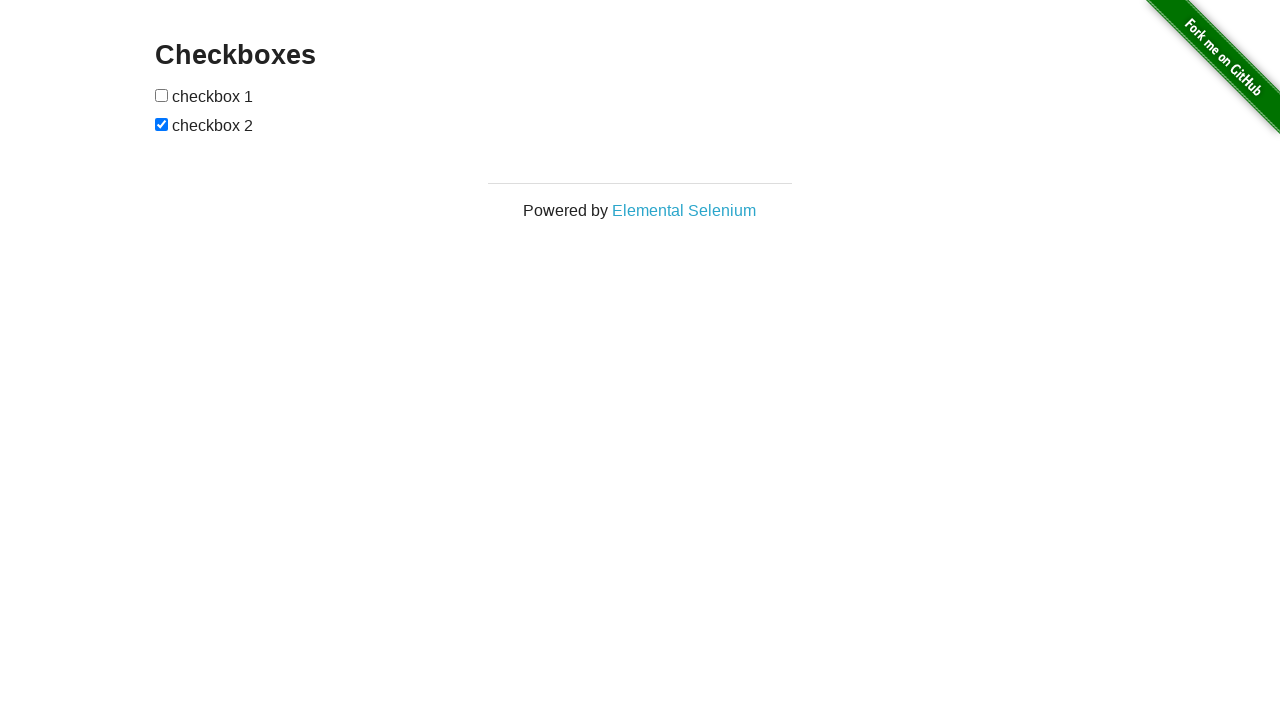

Retrieved checkbox 1
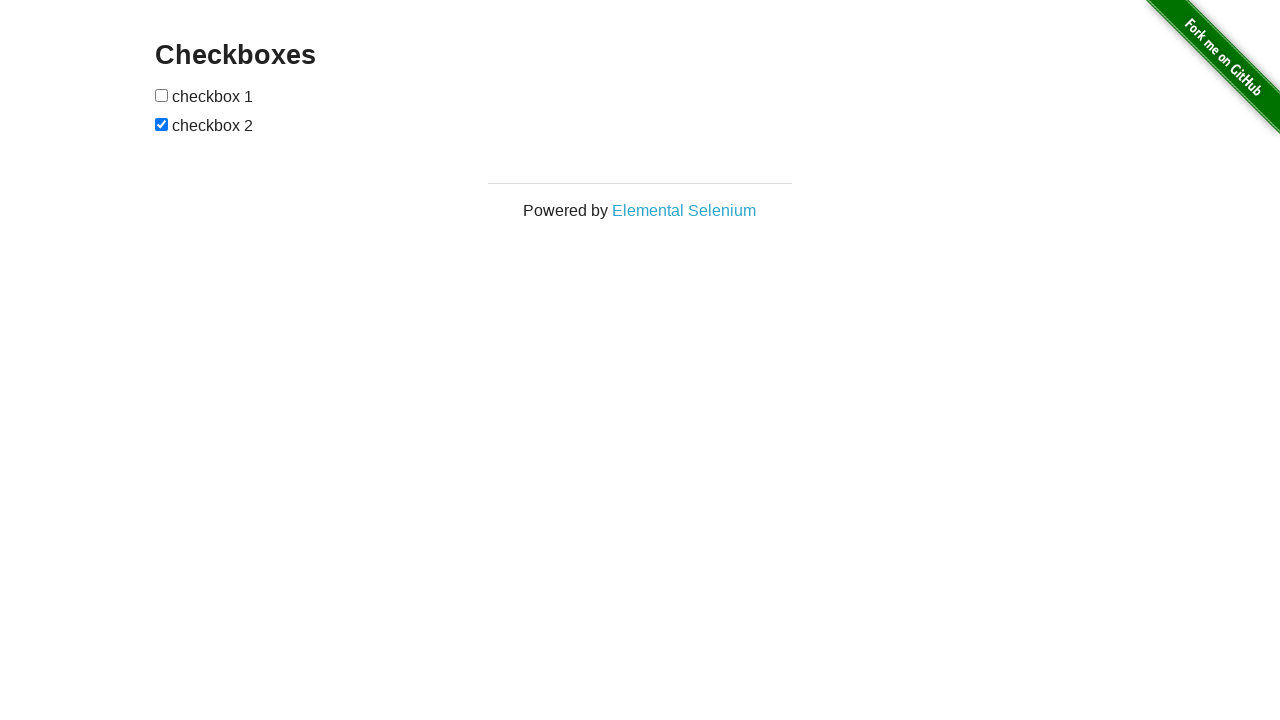

Checkbox 1 was unchecked, checking status
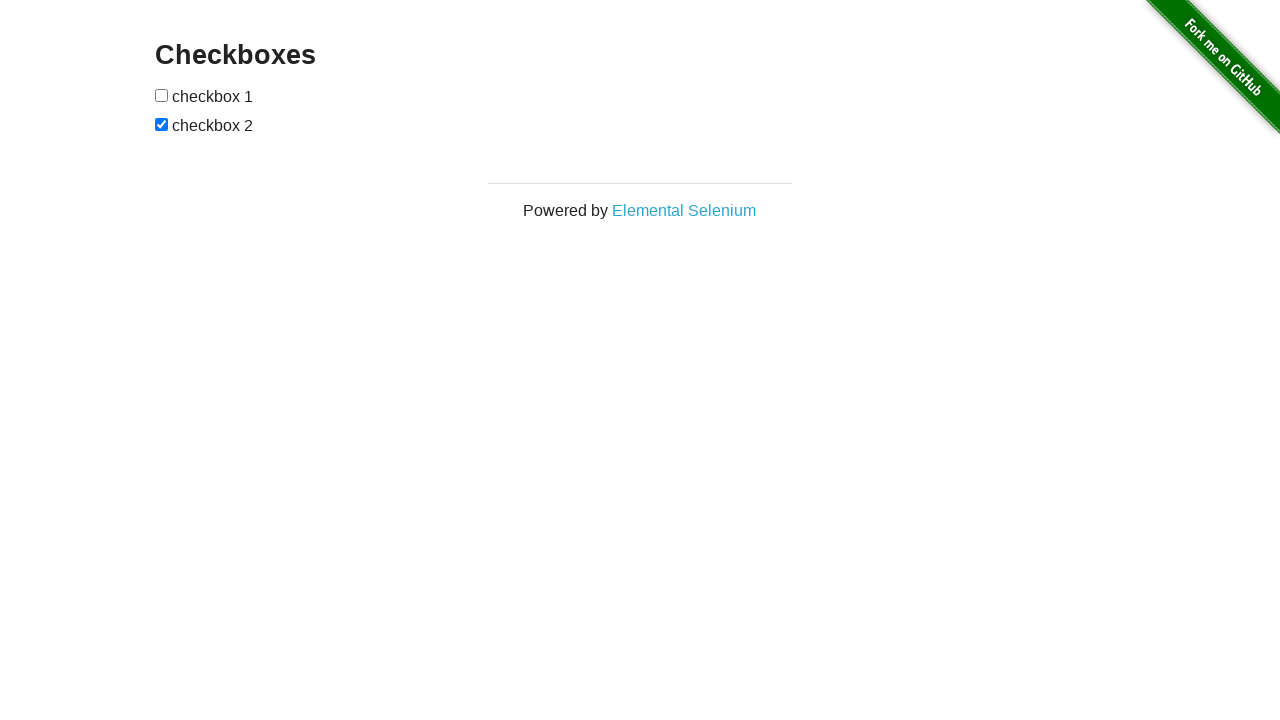

Clicked checkbox 1 to select it at (162, 95) on input[type='checkbox'] >> nth=0
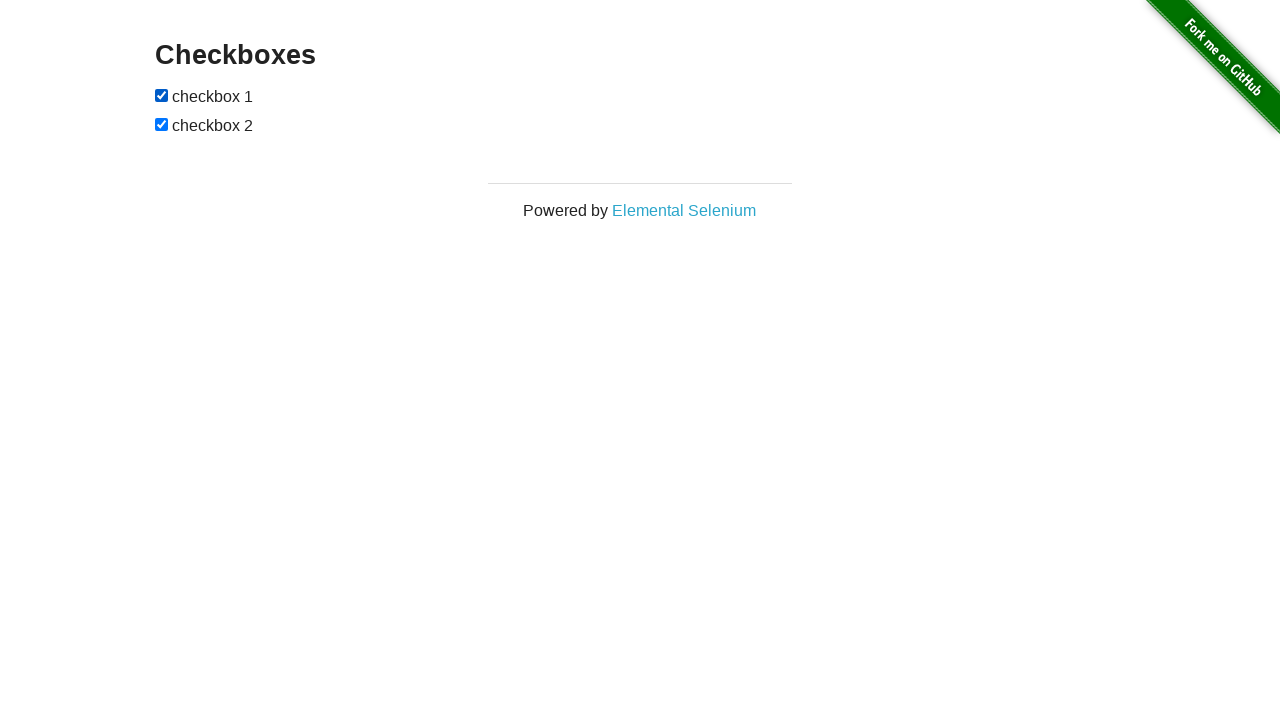

Retrieved checkbox 2
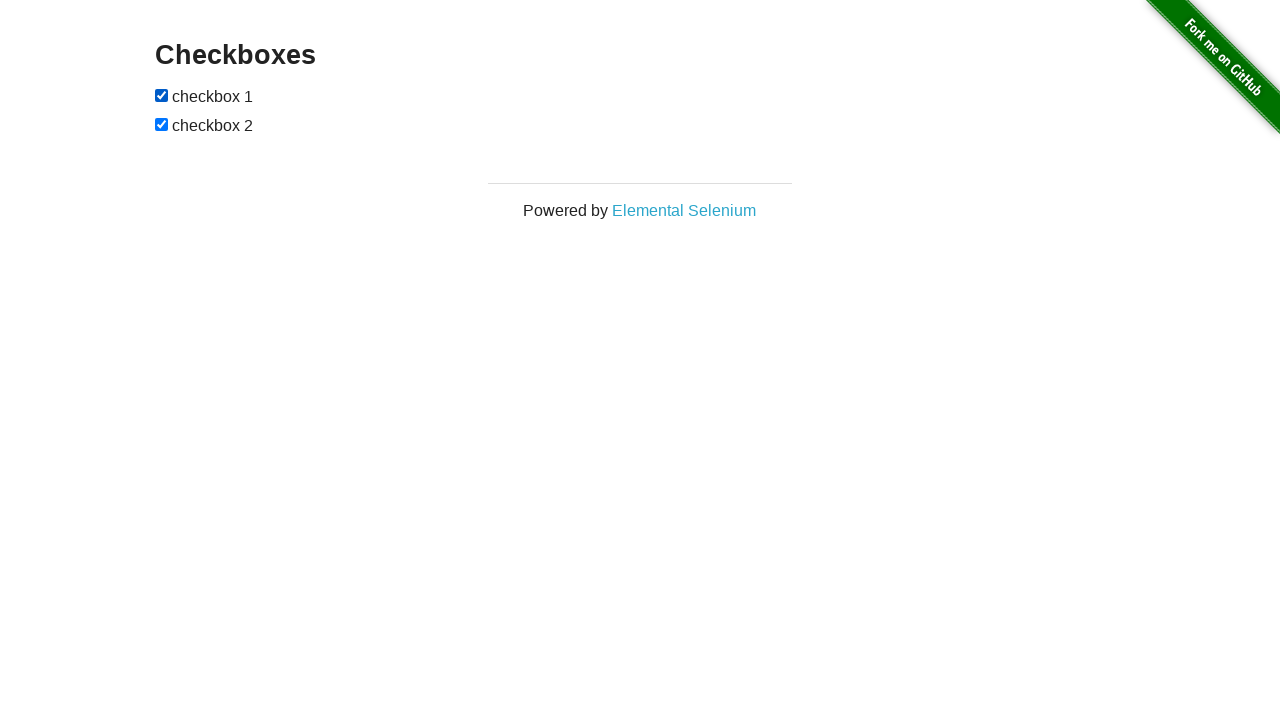

Checkbox 2 was already checked, skipping
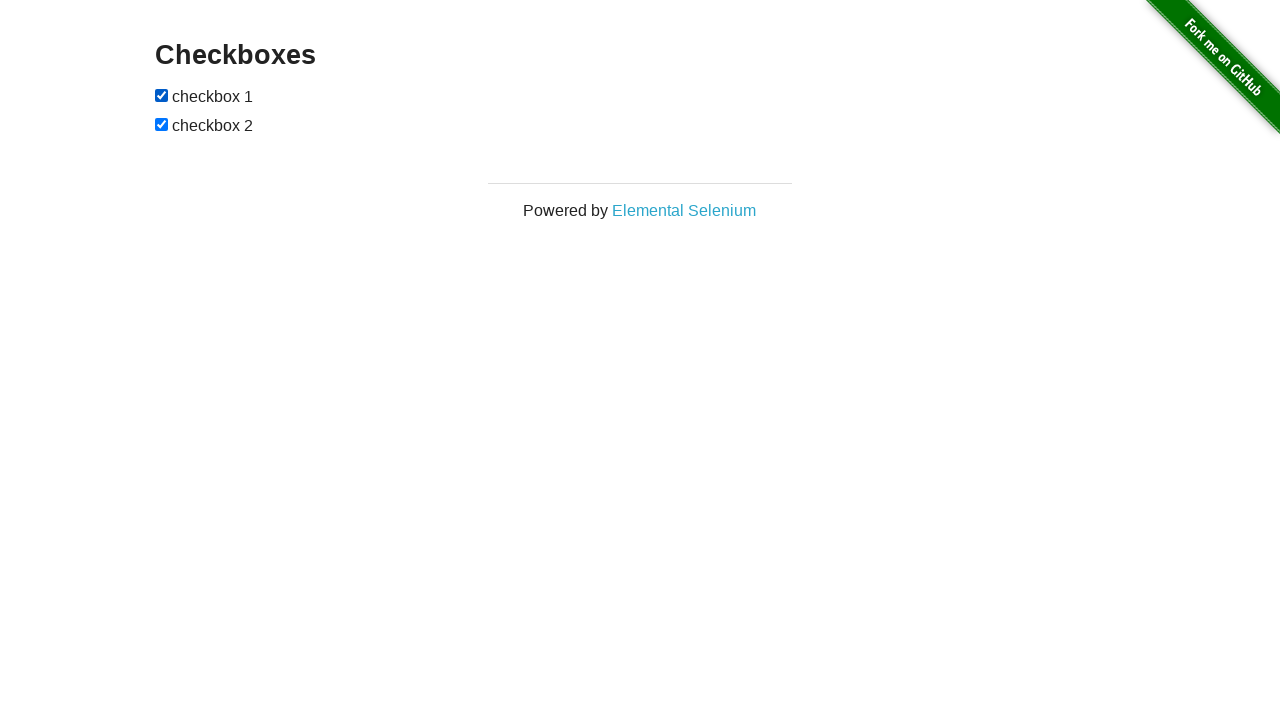

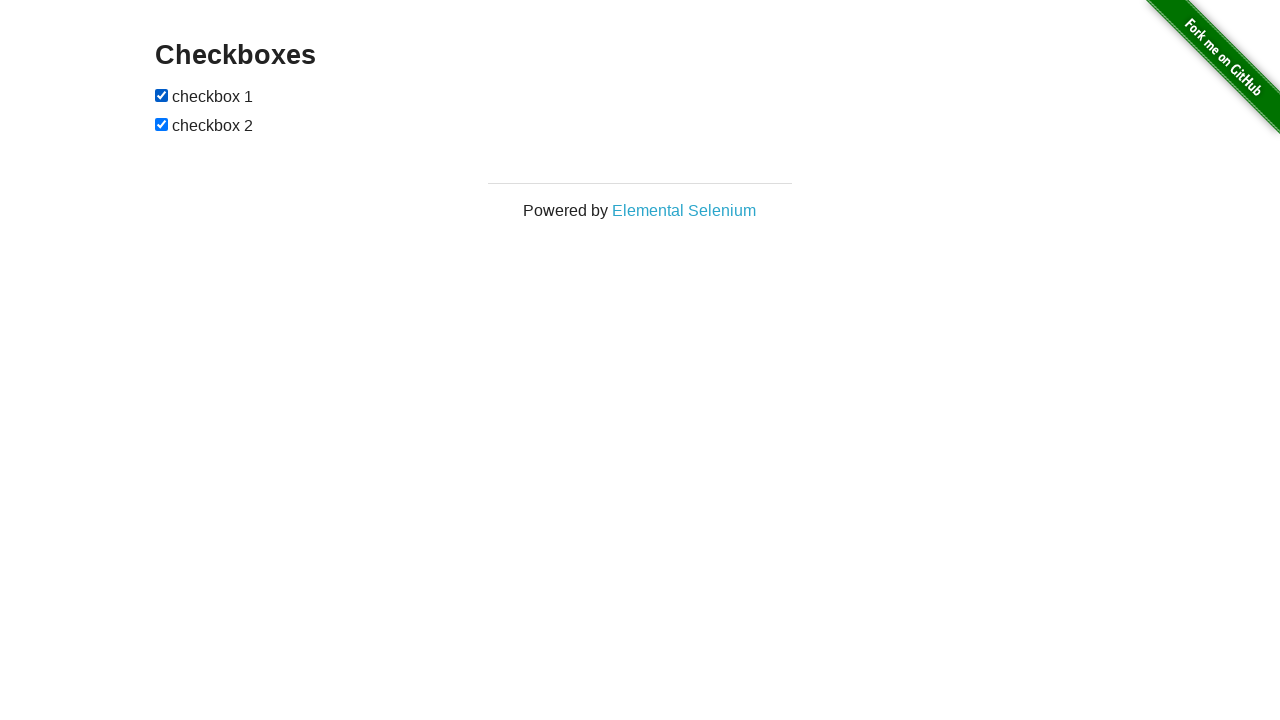